Tests jQuery UI selectable functionality by selecting multiple items using Ctrl+click keyboard and mouse interactions

Starting URL: https://jqueryui.com/selectable

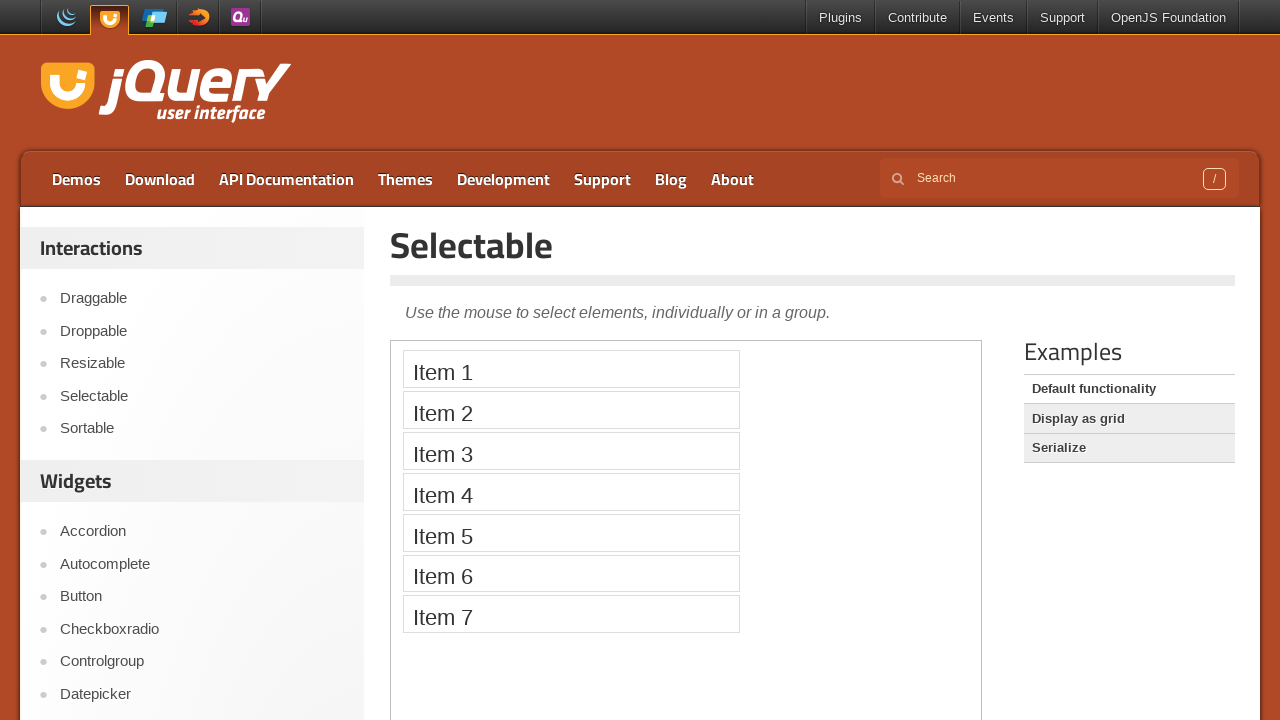

Located demo iframe for jQuery UI selectable
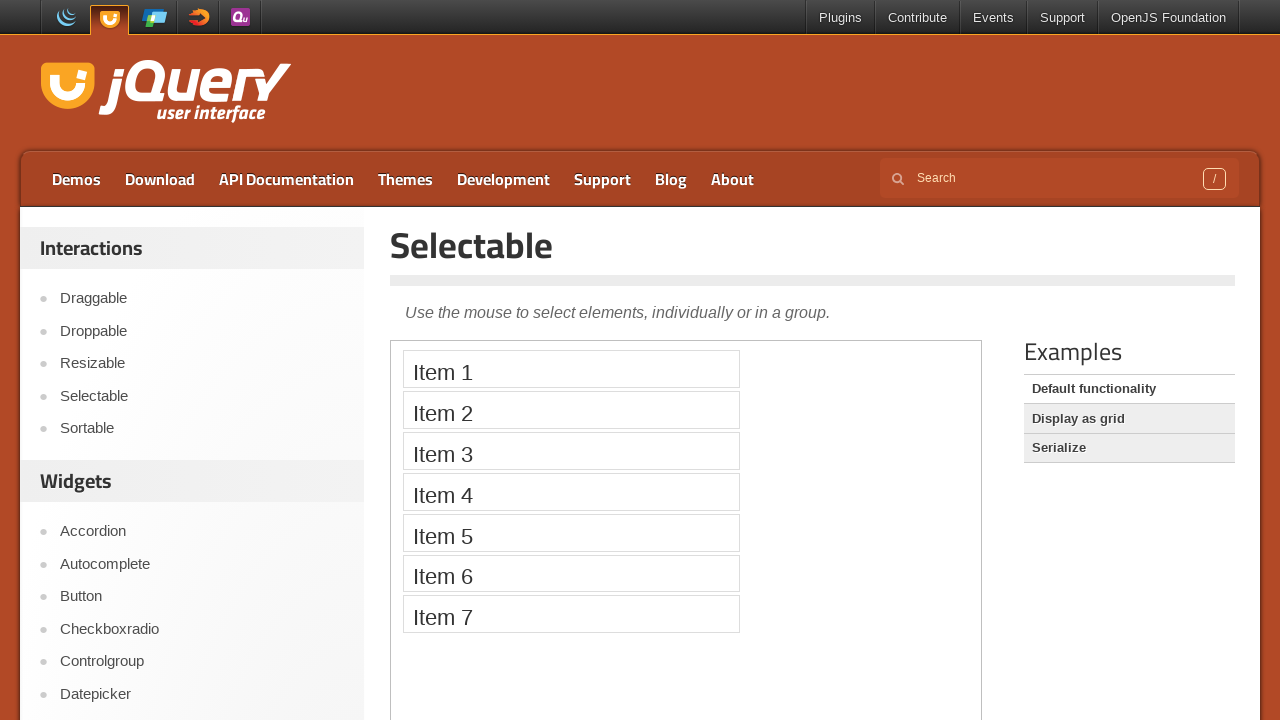

Located Item 1, Item 3, and Item 4 selectable elements
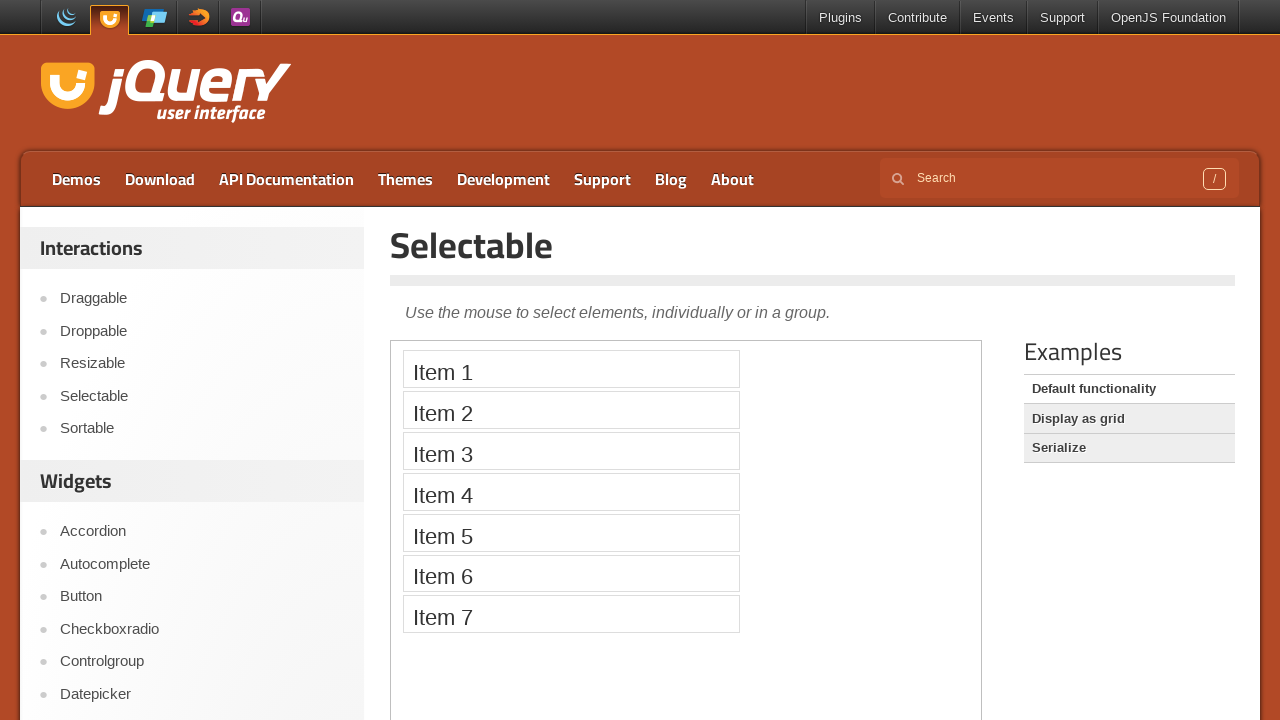

Clicked Item 1 to select it at (571, 369) on .demo-frame >> internal:control=enter-frame >> xpath=//li[text()='Item 1']
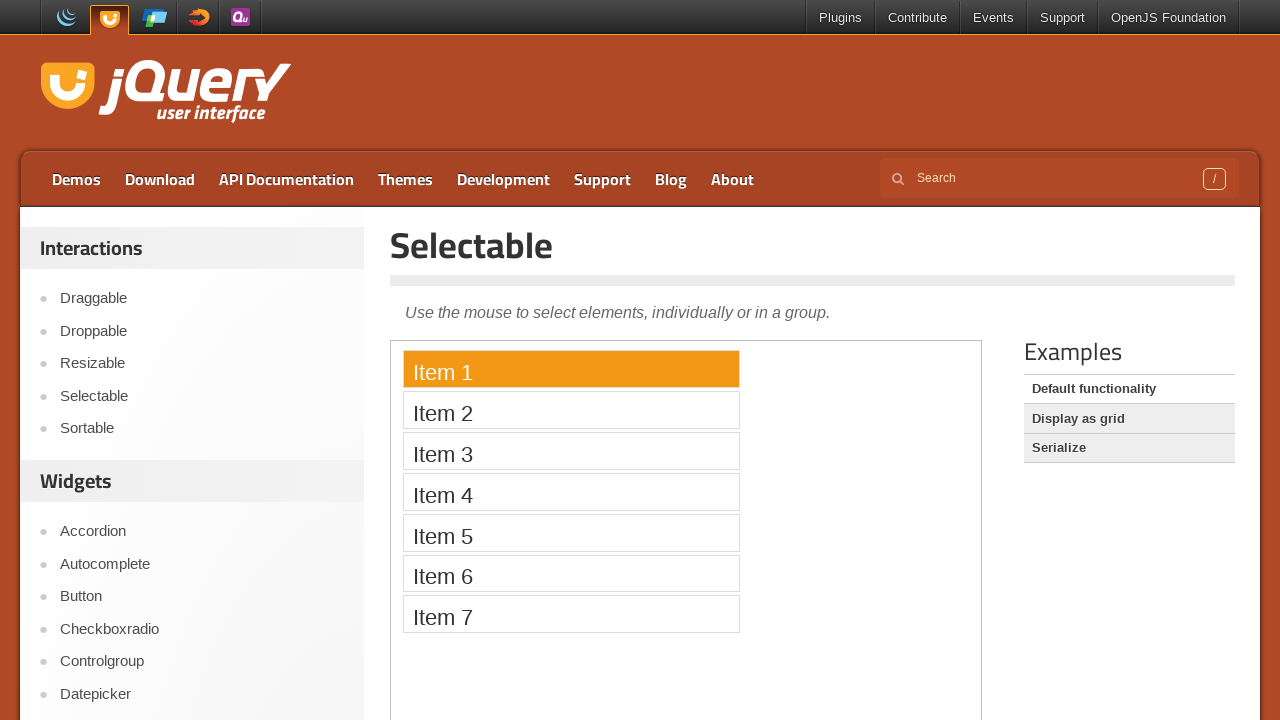

Pressed and held Ctrl key
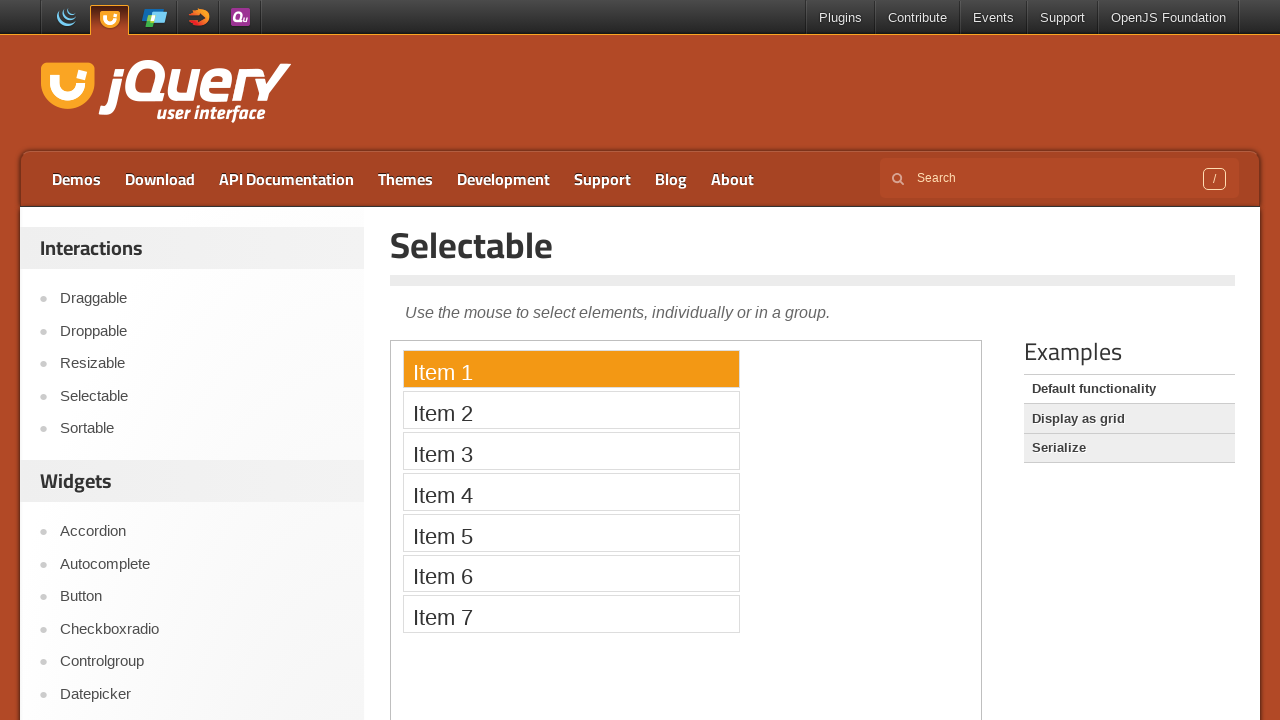

Ctrl+clicked Item 3 to add it to selection at (571, 451) on .demo-frame >> internal:control=enter-frame >> xpath=//li[text()='Item 3']
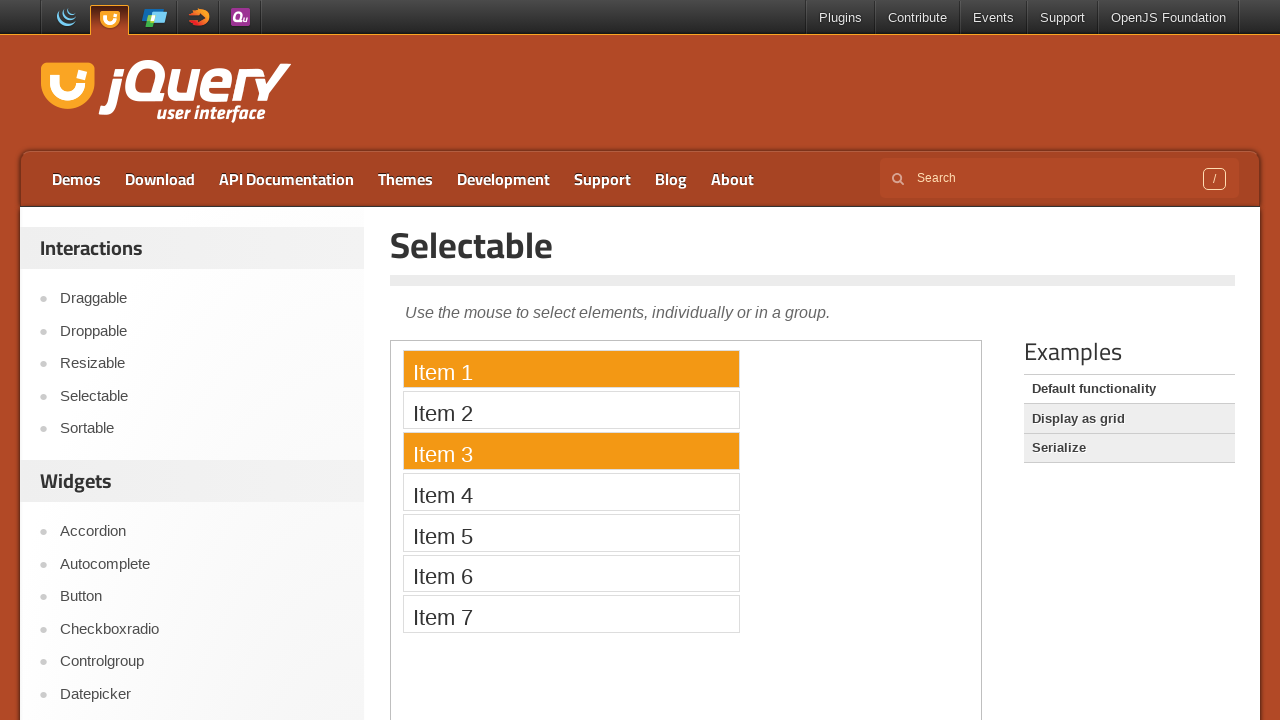

Ctrl+clicked Item 4 to add it to selection at (571, 492) on .demo-frame >> internal:control=enter-frame >> xpath=//li[text()='Item 4']
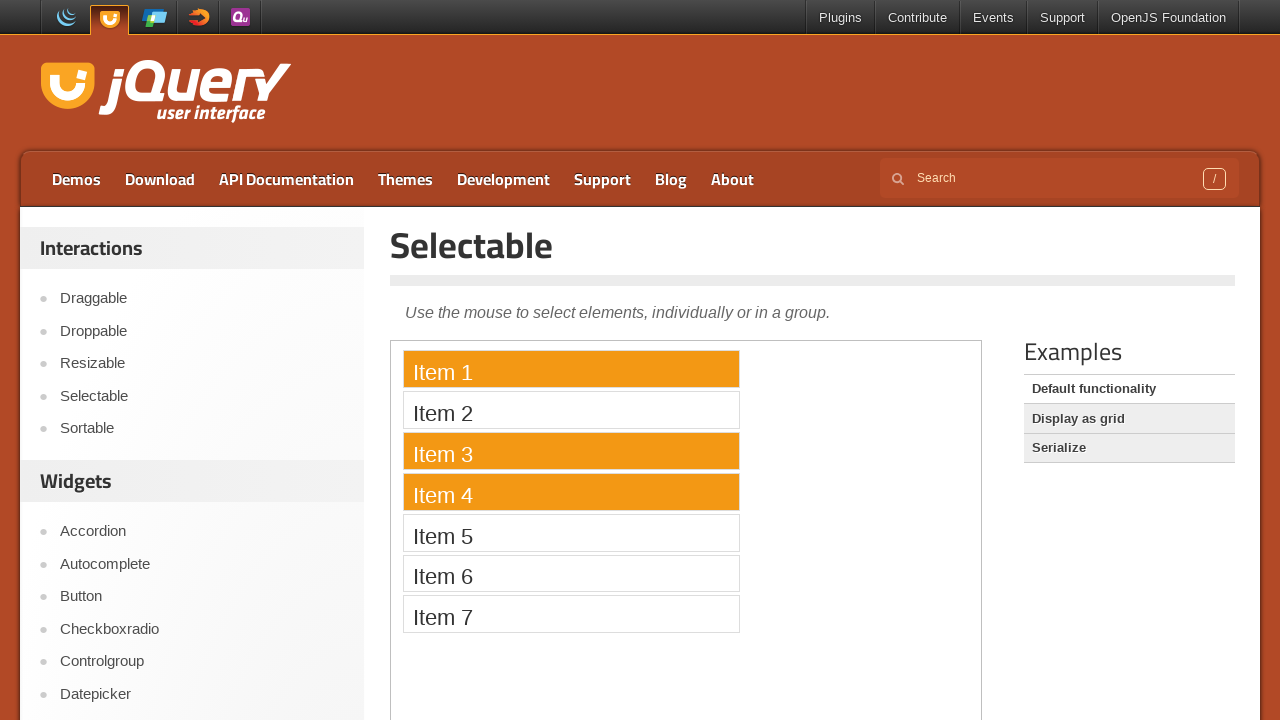

Released Ctrl key, completed multi-item selection with Items 1, 3, and 4
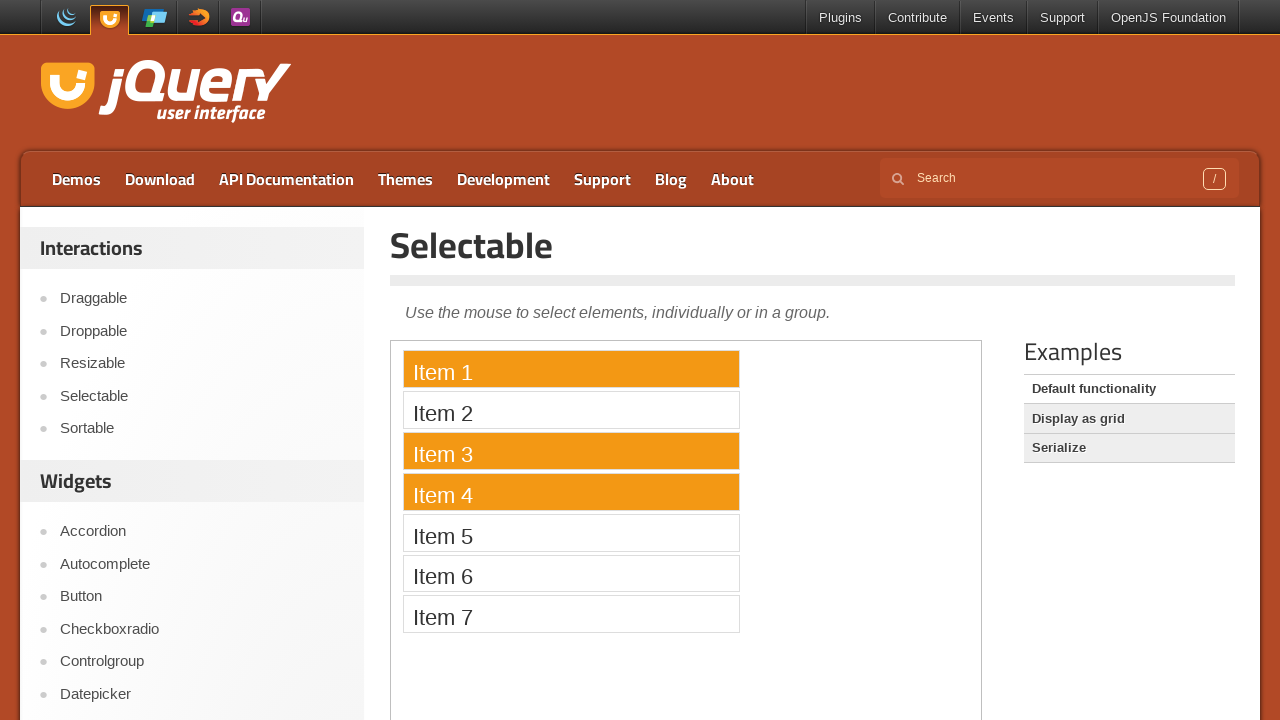

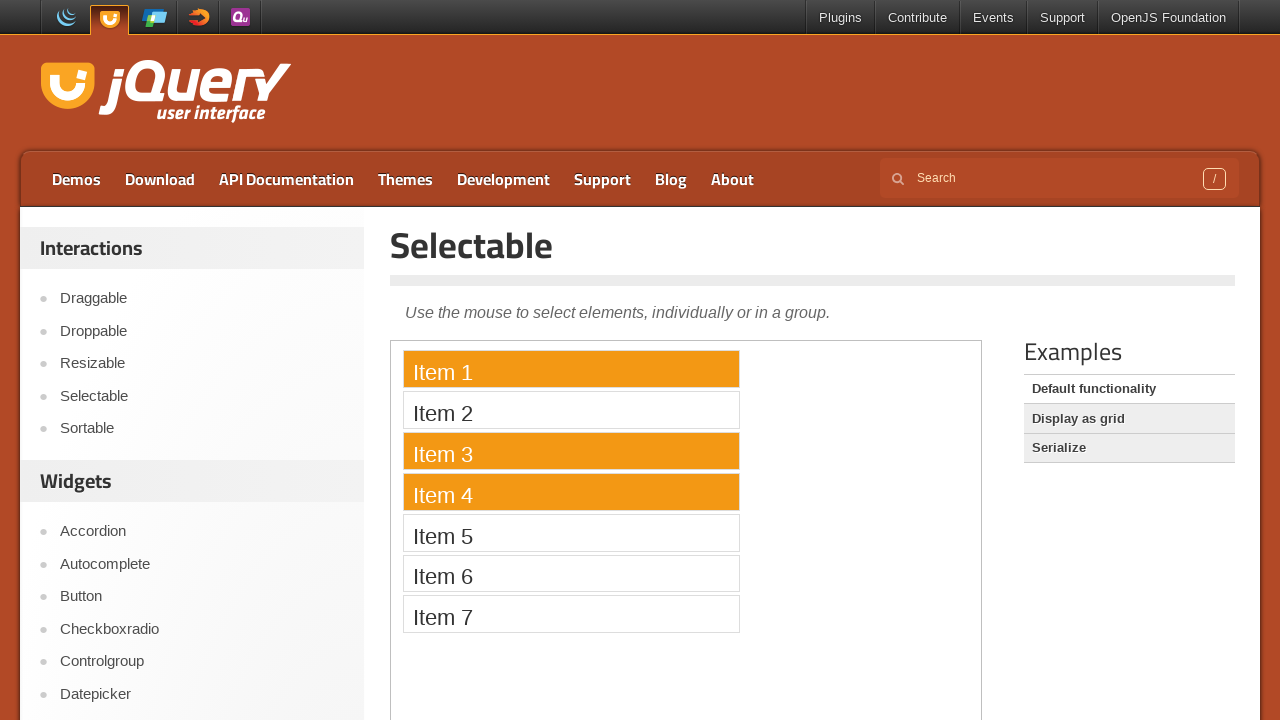